Navigates to a football statistics website, clicks on "All matches" button, selects "Spain" from a country dropdown, and waits for the match data table to load.

Starting URL: https://www.adamchoi.co.uk/overs/detailed

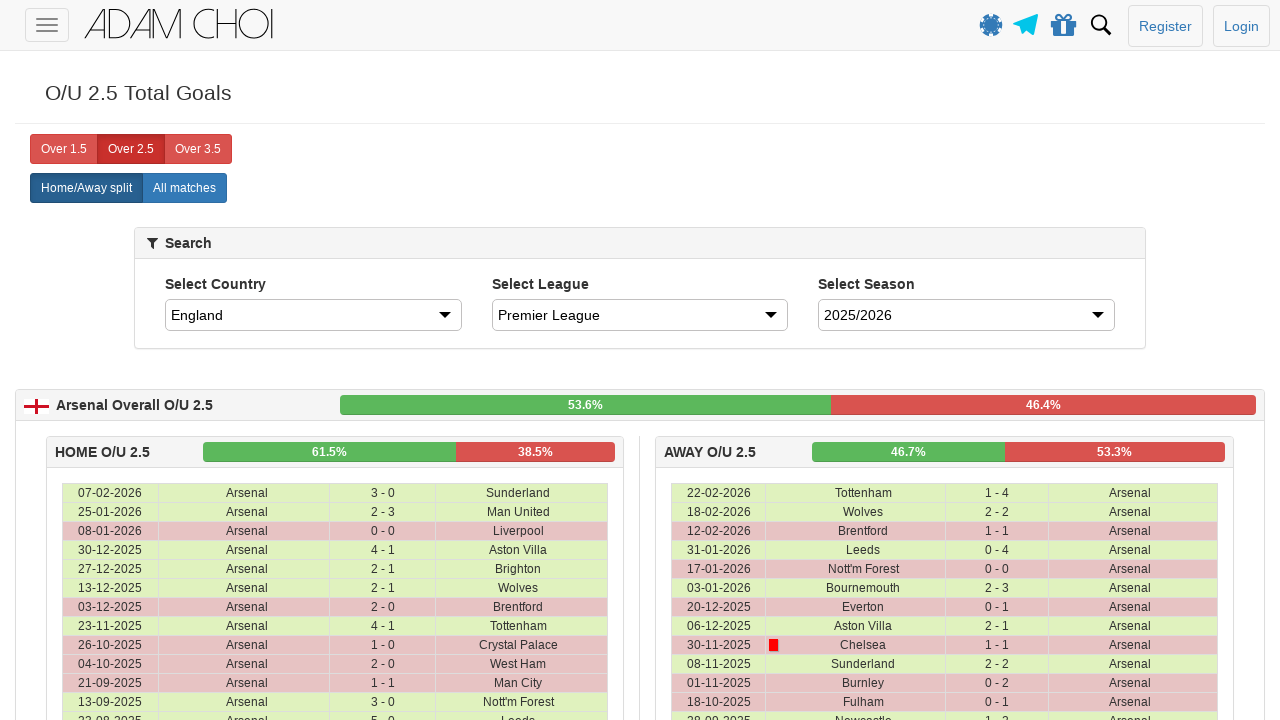

Clicked 'All matches' button at (184, 188) on xpath=//label[@analytics-event="All matches"]
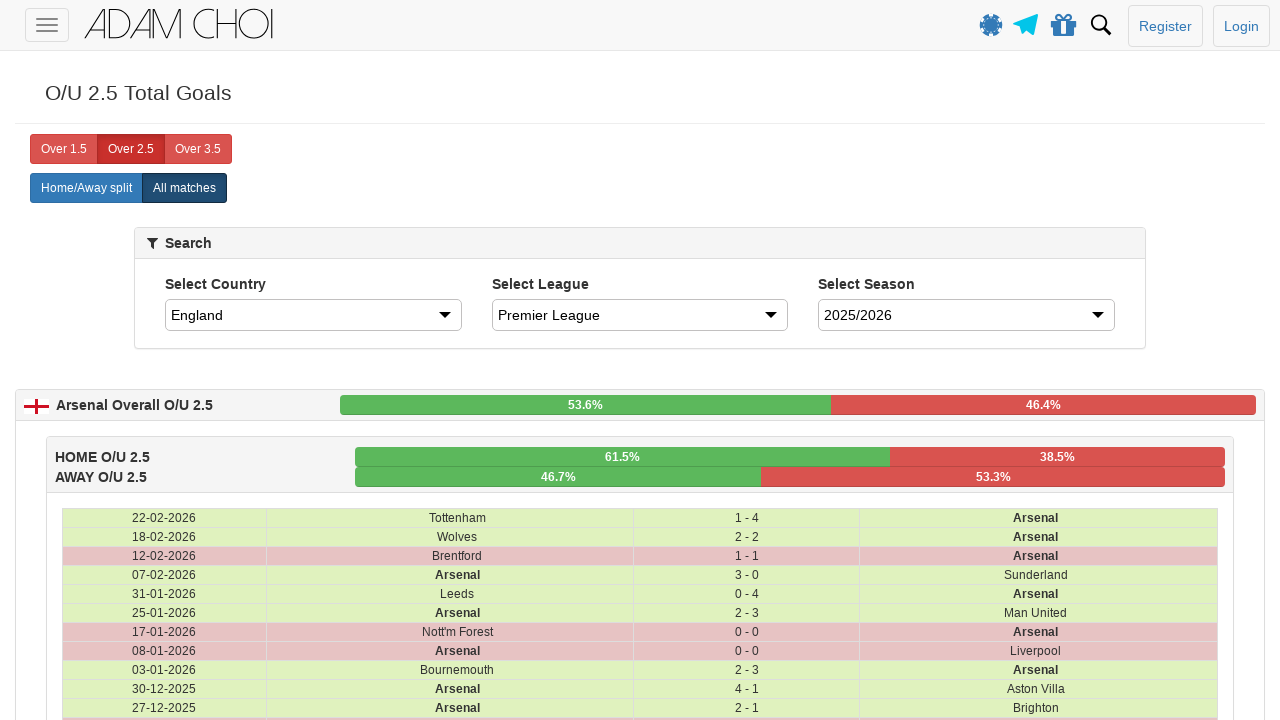

Selected 'Spain' from country dropdown on #country
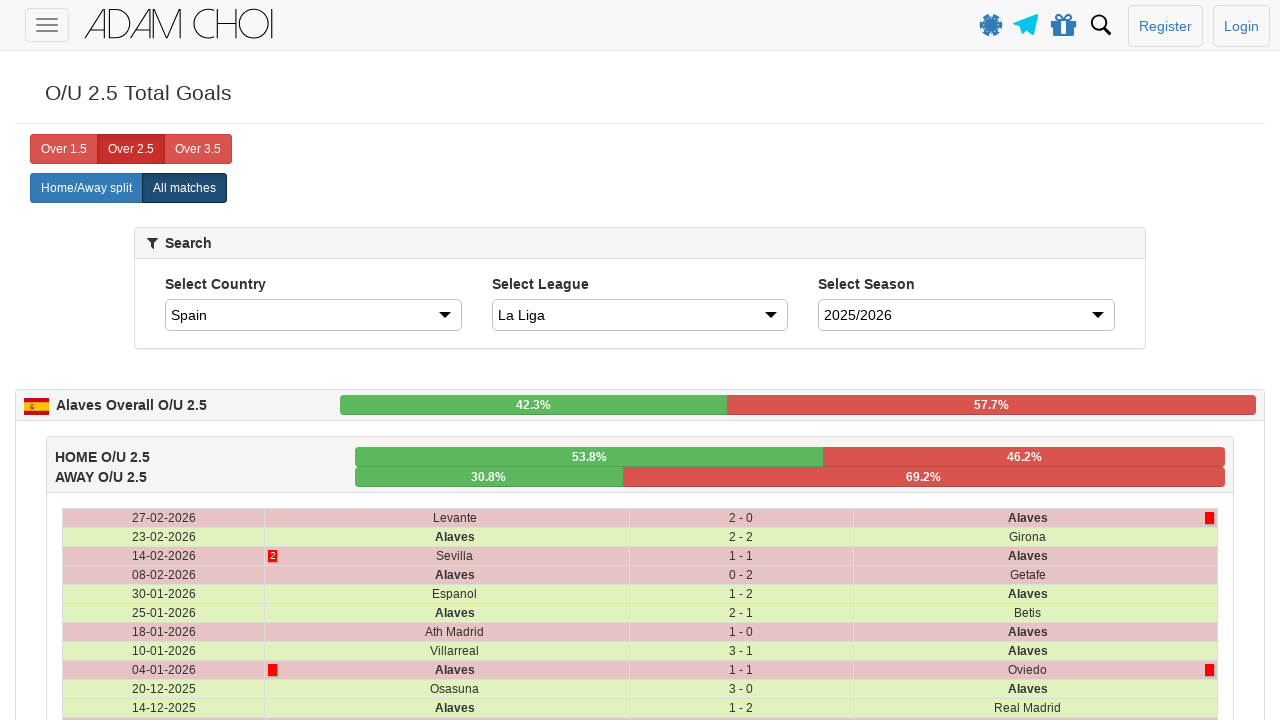

Match data table loaded
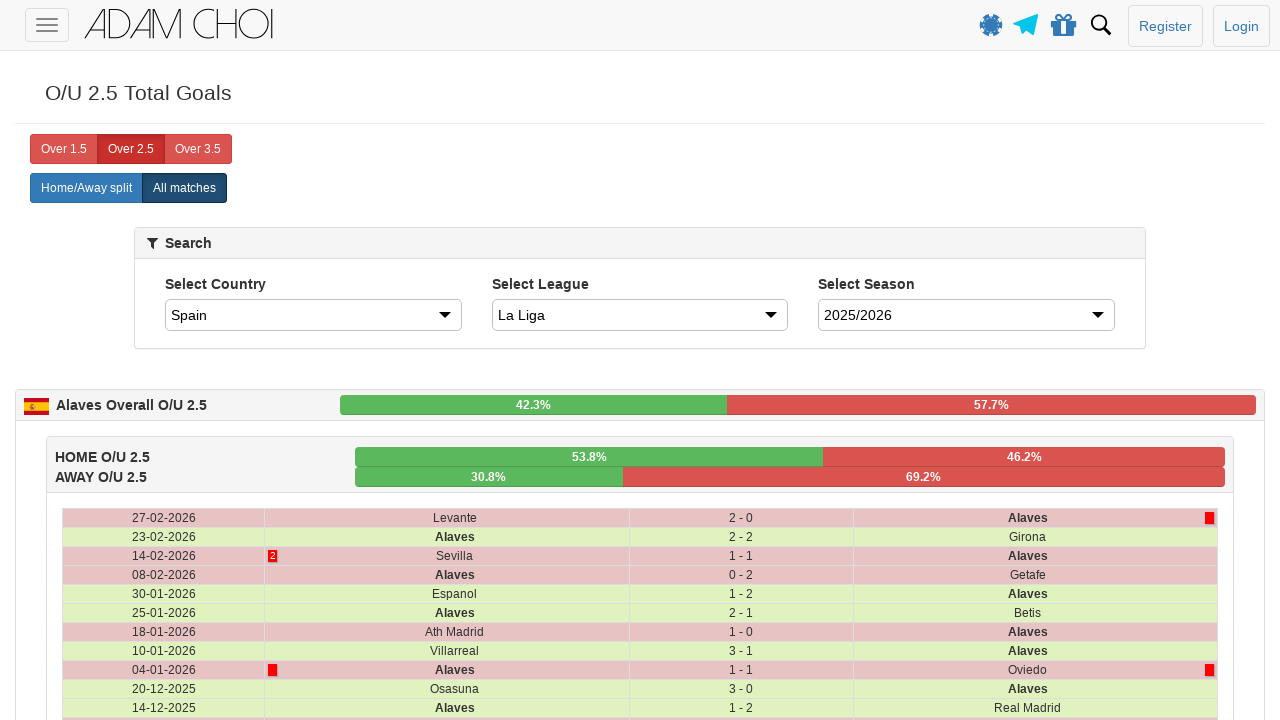

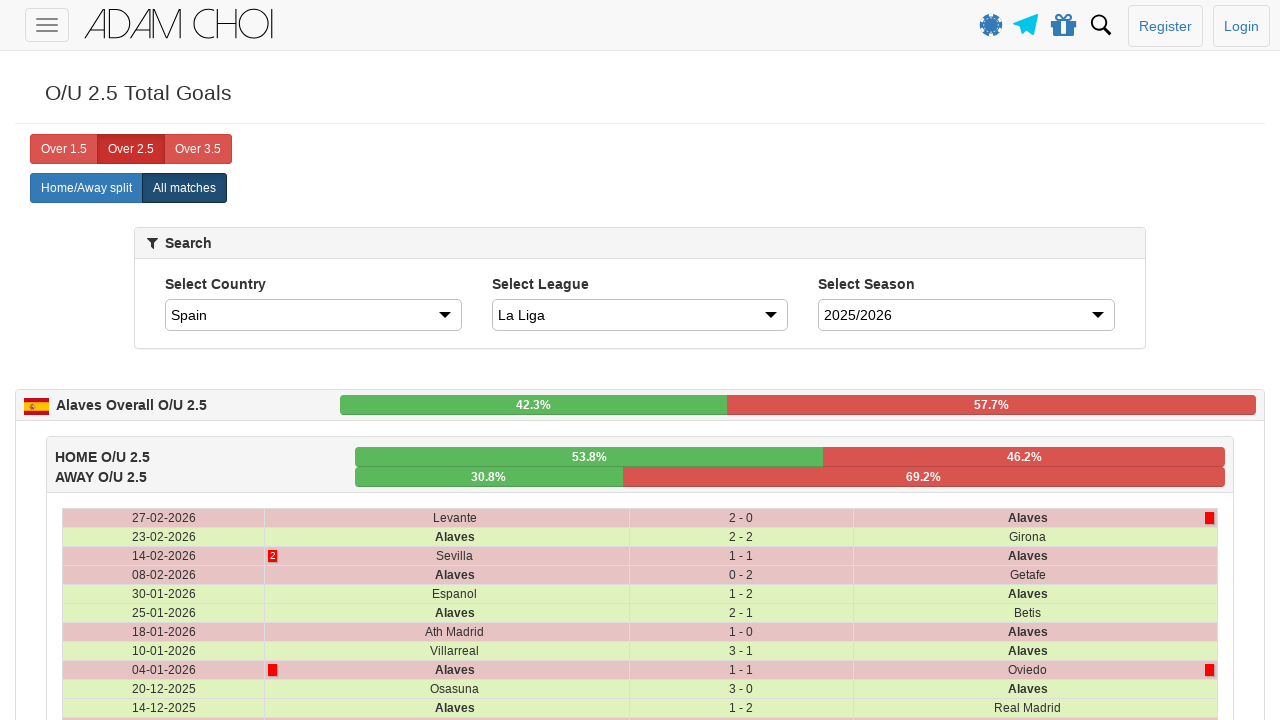